Tests autocomplete suggestion functionality by typing "Me" in the search field and selecting "Mexico" from the dropdown suggestions

Starting URL: https://rahulshettyacademy.com/AutomationPractice/

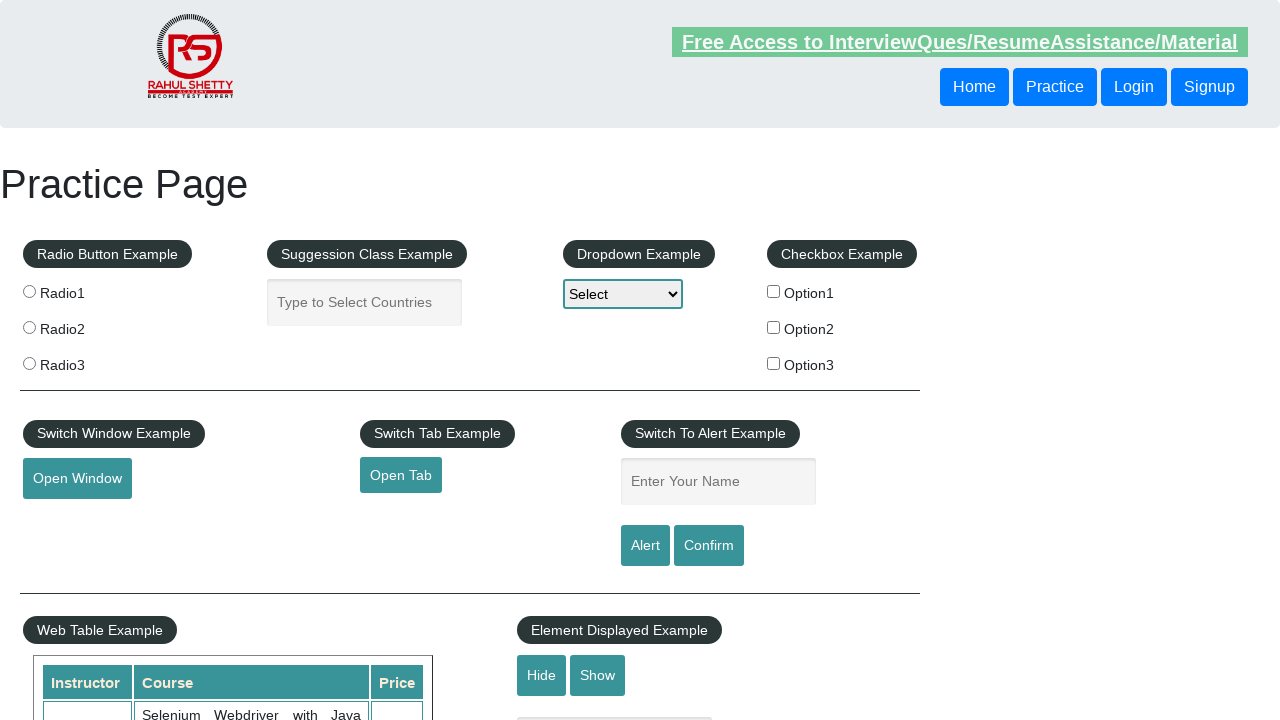

Typed 'Me' in autocomplete search field on #autocomplete
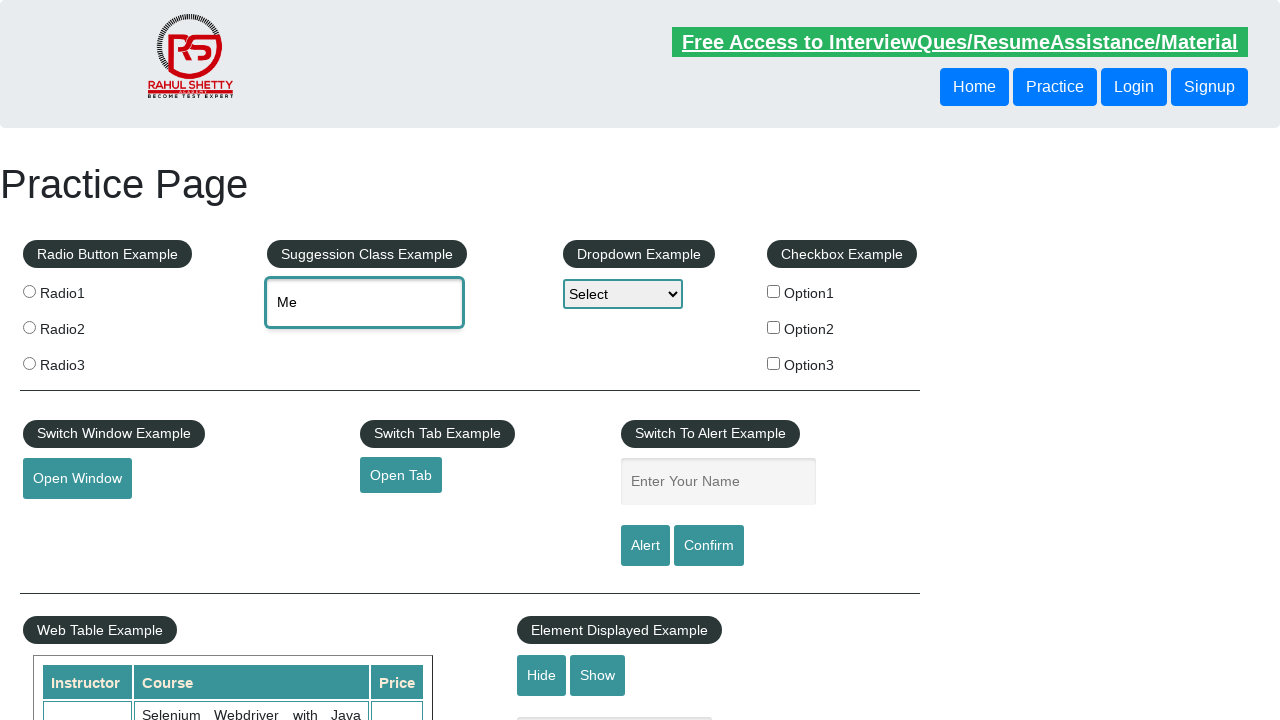

Waited 1000ms for autocomplete suggestions to load
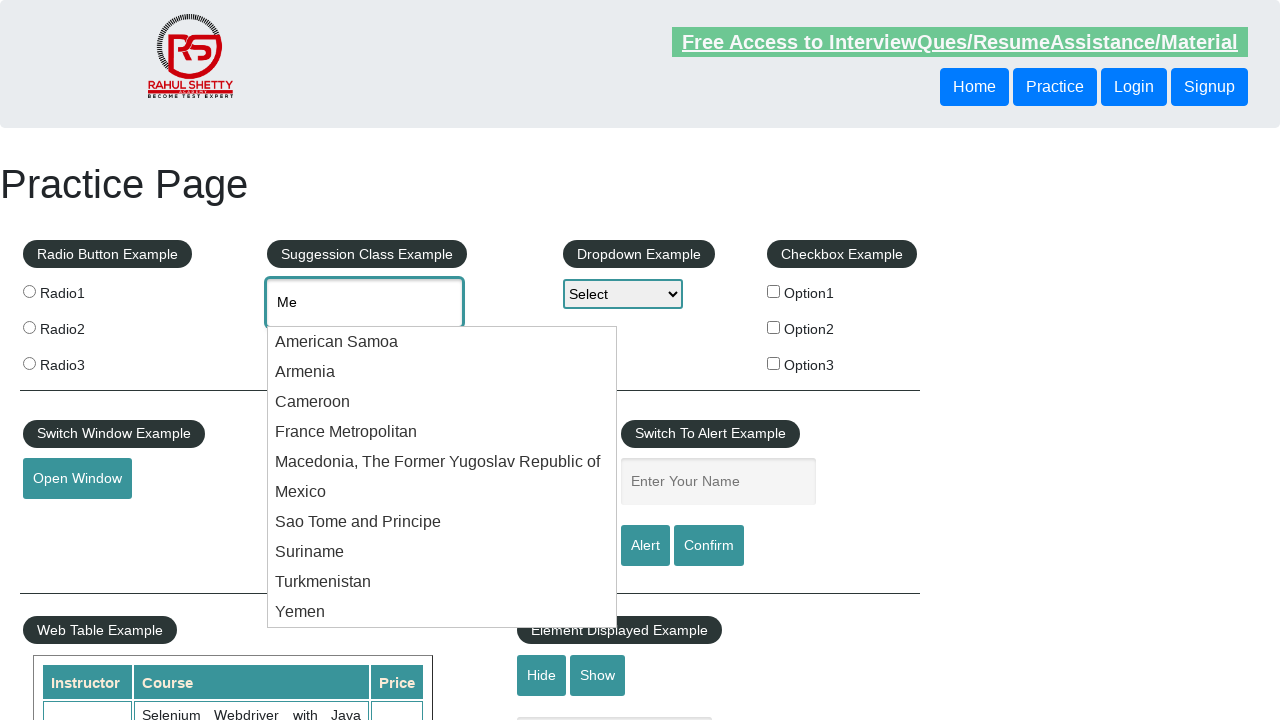

Located Mexico suggestion in dropdown
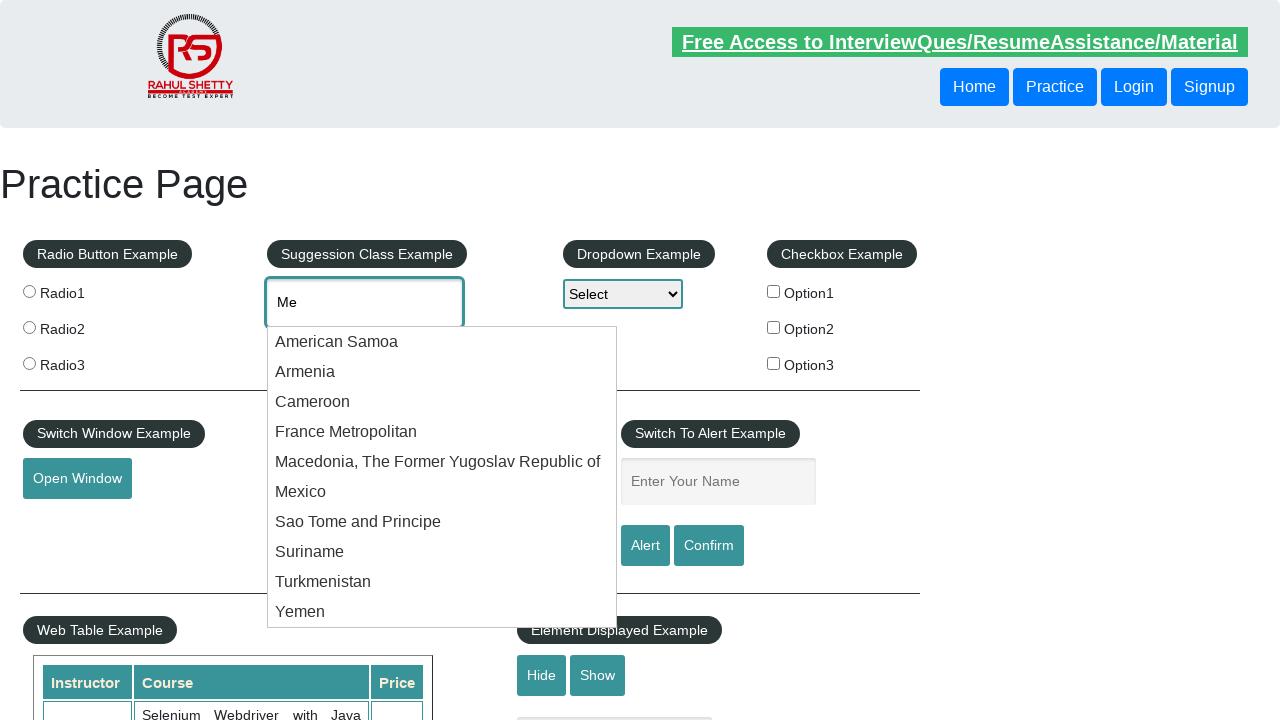

Clicked Mexico option from autocomplete suggestions at (442, 492) on xpath=//div[contains(text(), "Mexico")] >> internal:has-text="Mexico"i >> nth=0
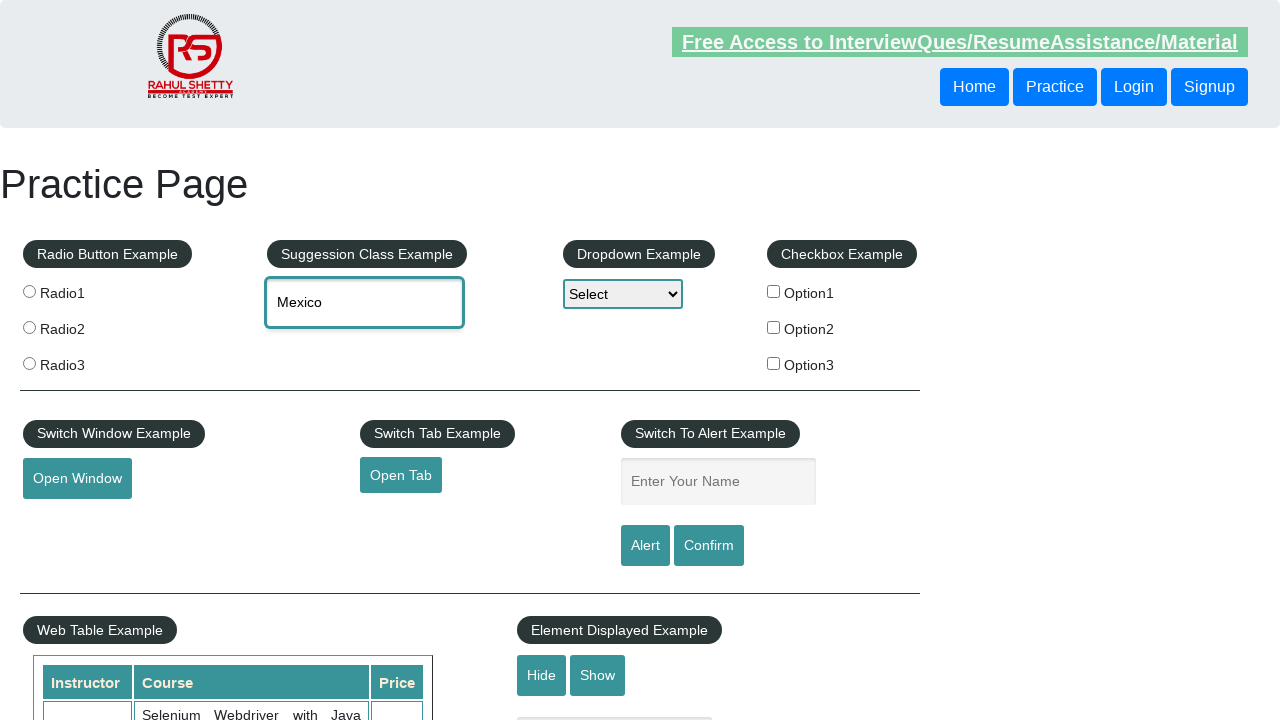

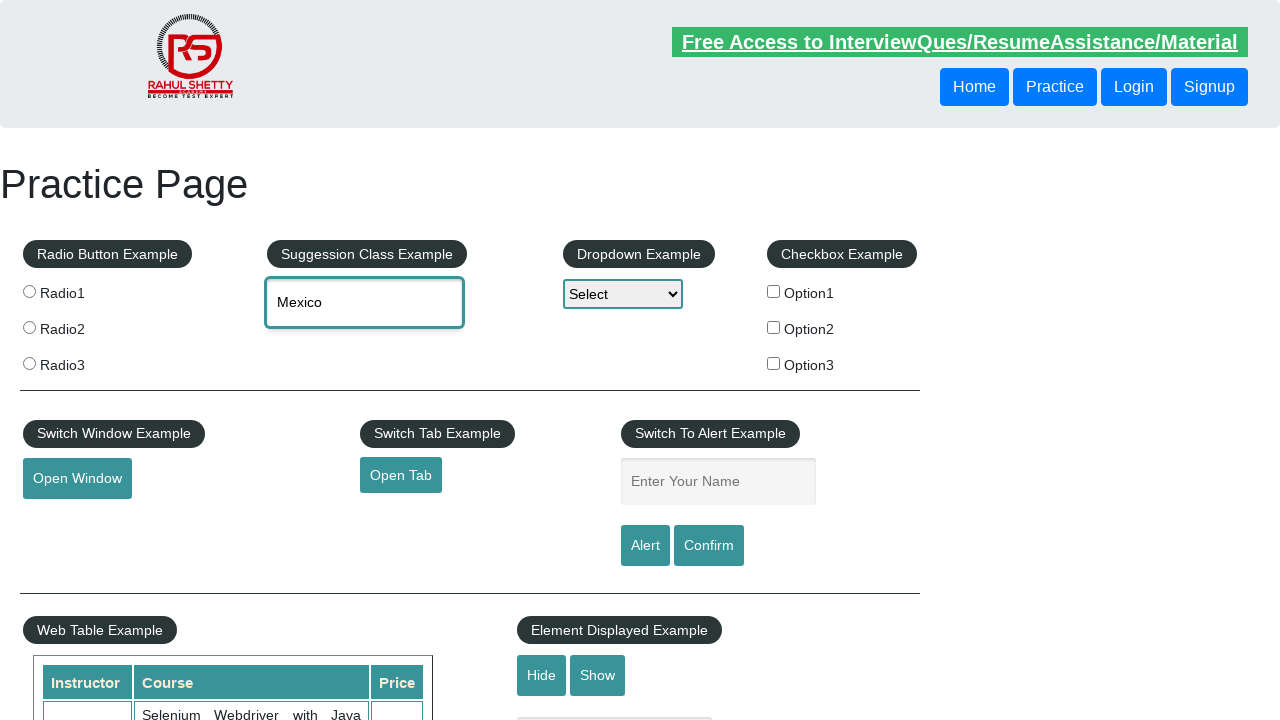